Tests JavaScript alert and confirm dialog handling by filling a name field, triggering alerts, and accepting/dismissing them using different dialog interaction methods.

Starting URL: https://rahulshettyacademy.com/AutomationPractice/

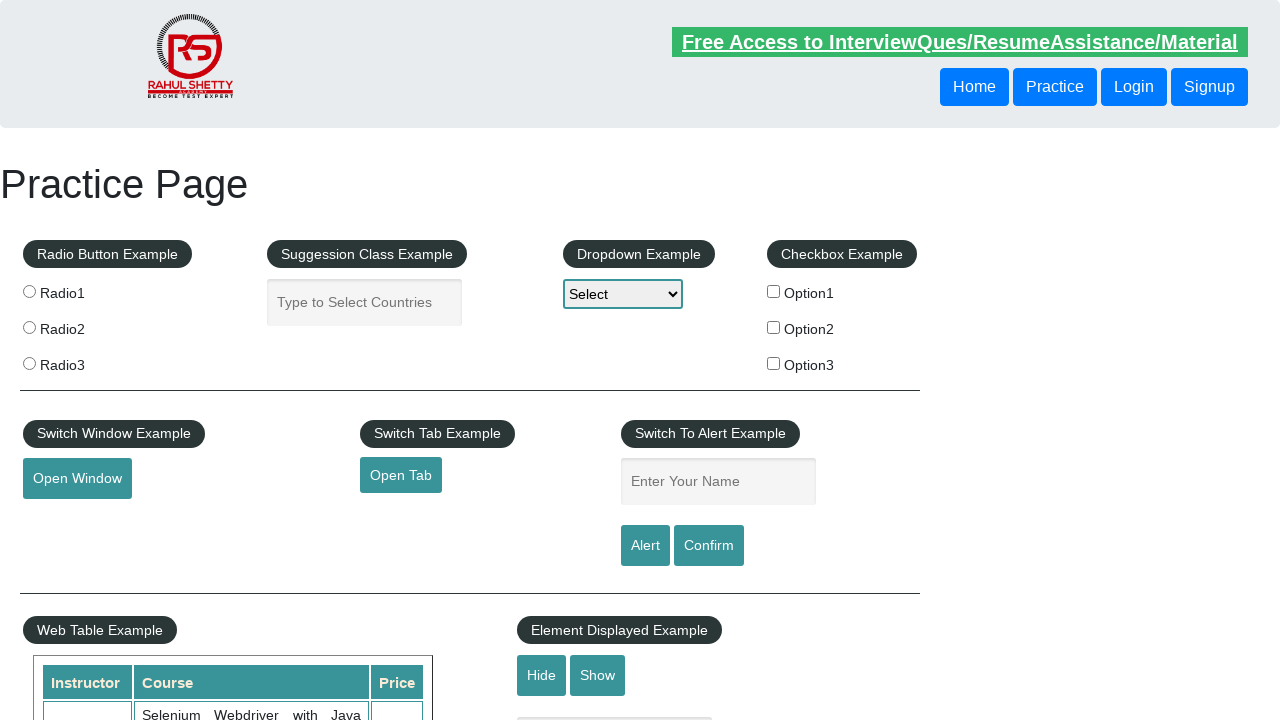

Filled name field with 'Dipanshi' on #name
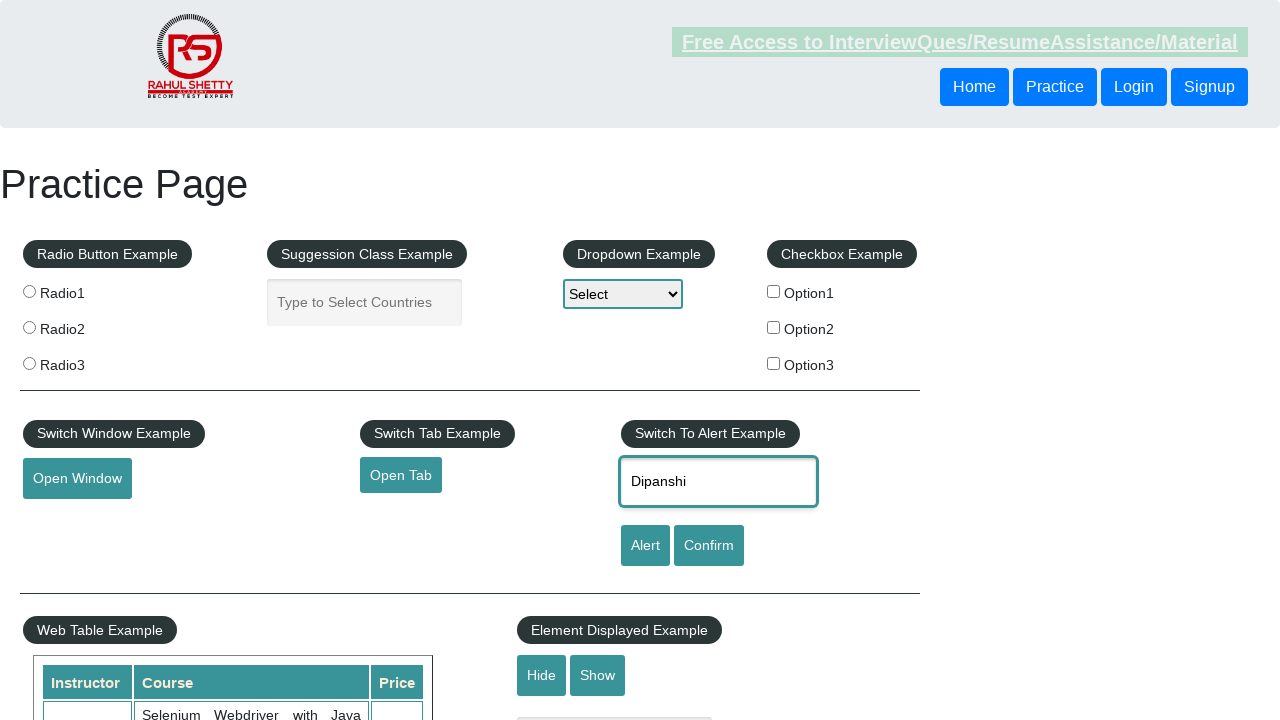

Clicked alert button at (645, 546) on #alertbtn
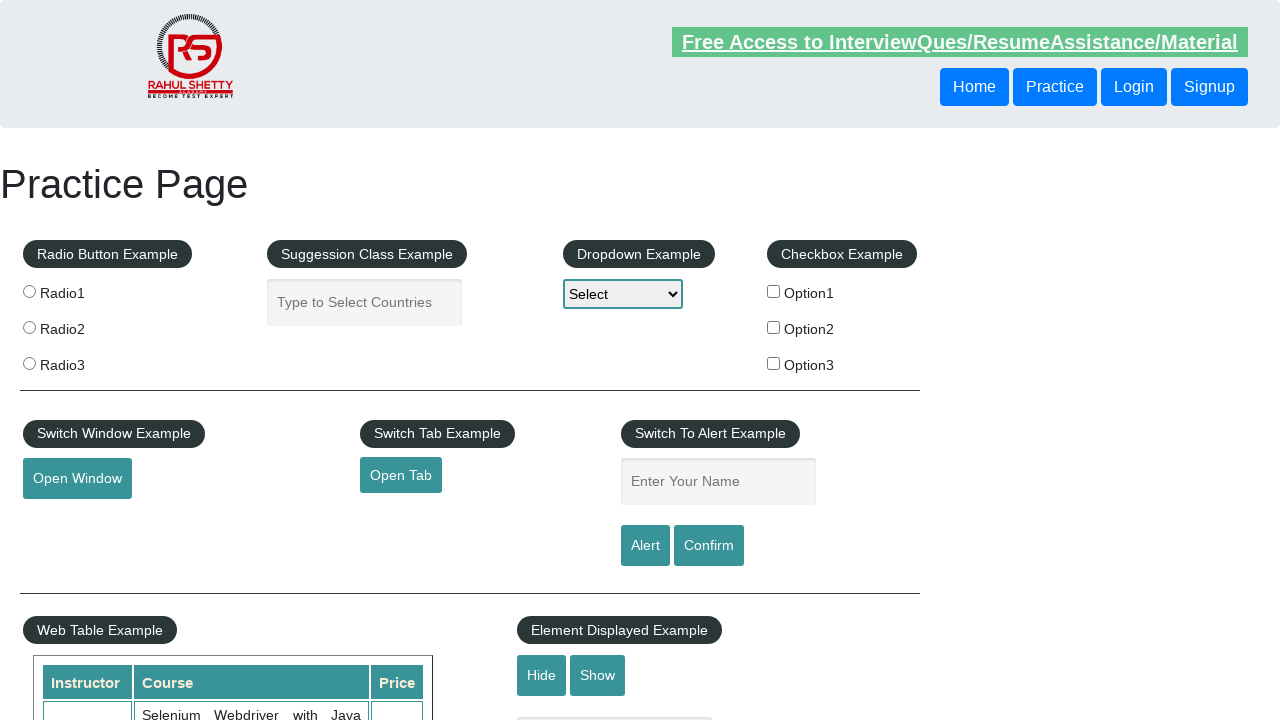

Set up dialog handler to accept alerts
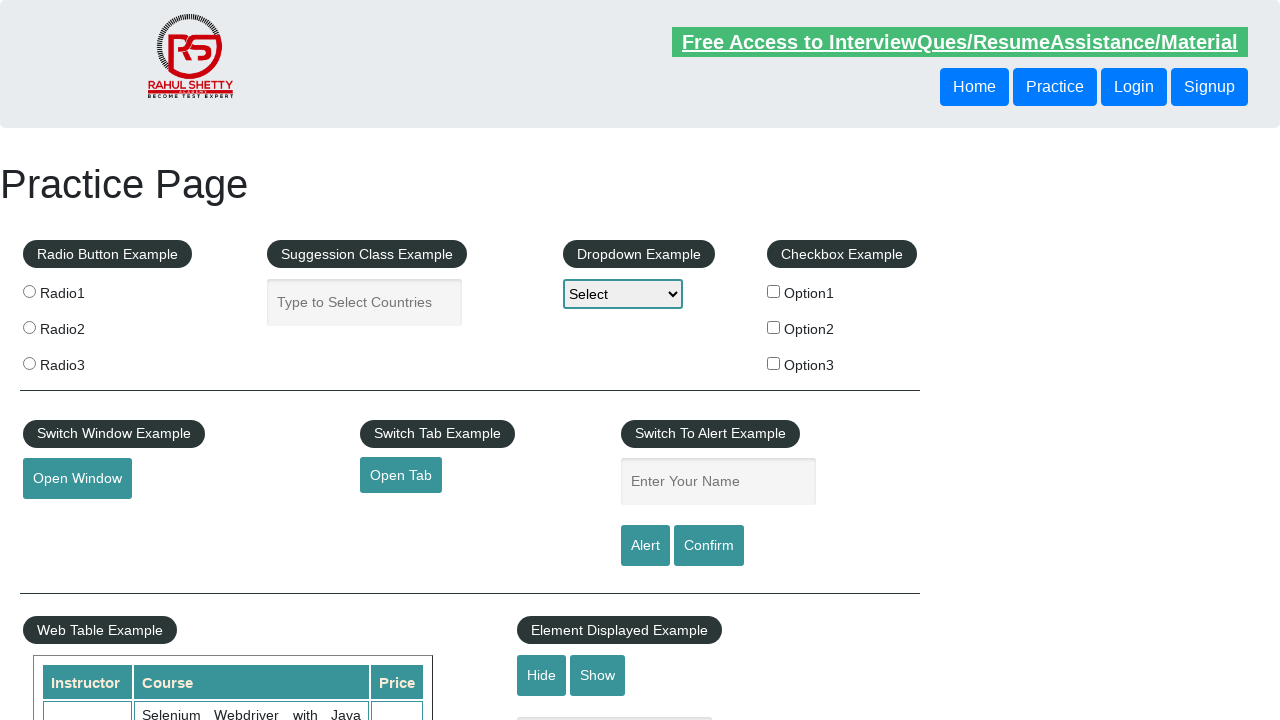

Alert dialog accepted and dismissed
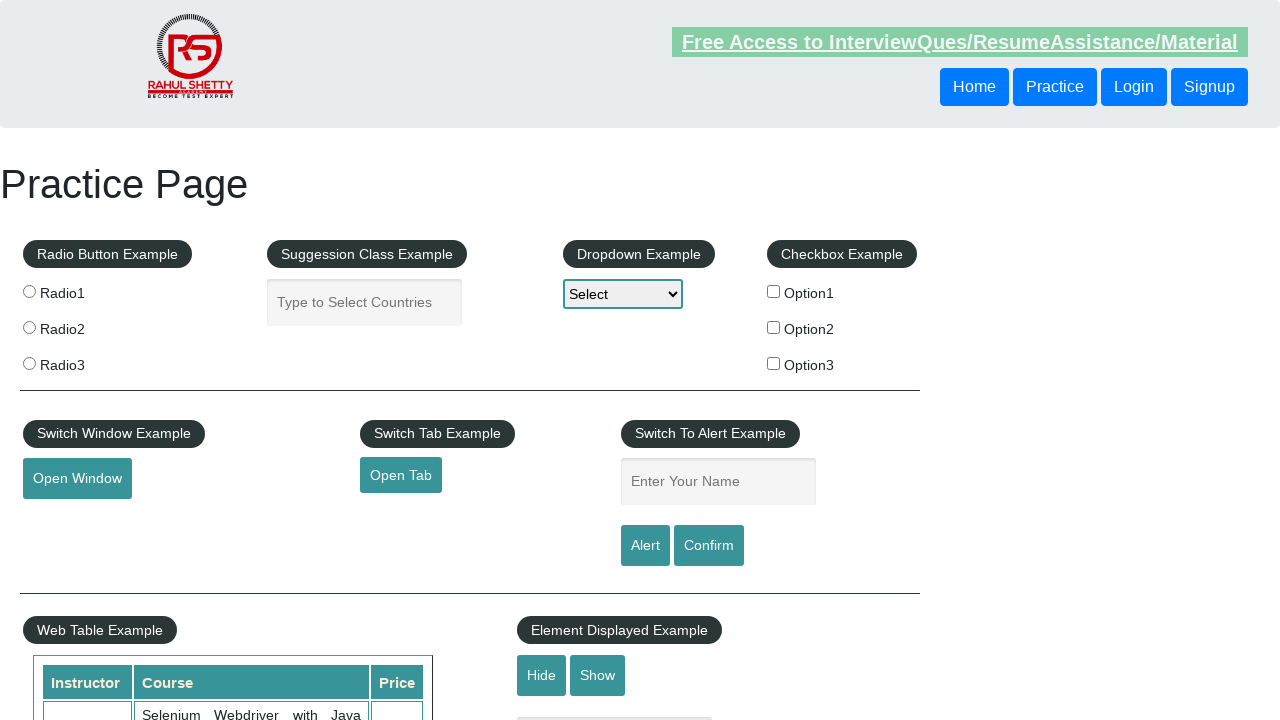

Clicked confirm button at (709, 546) on #confirmbtn
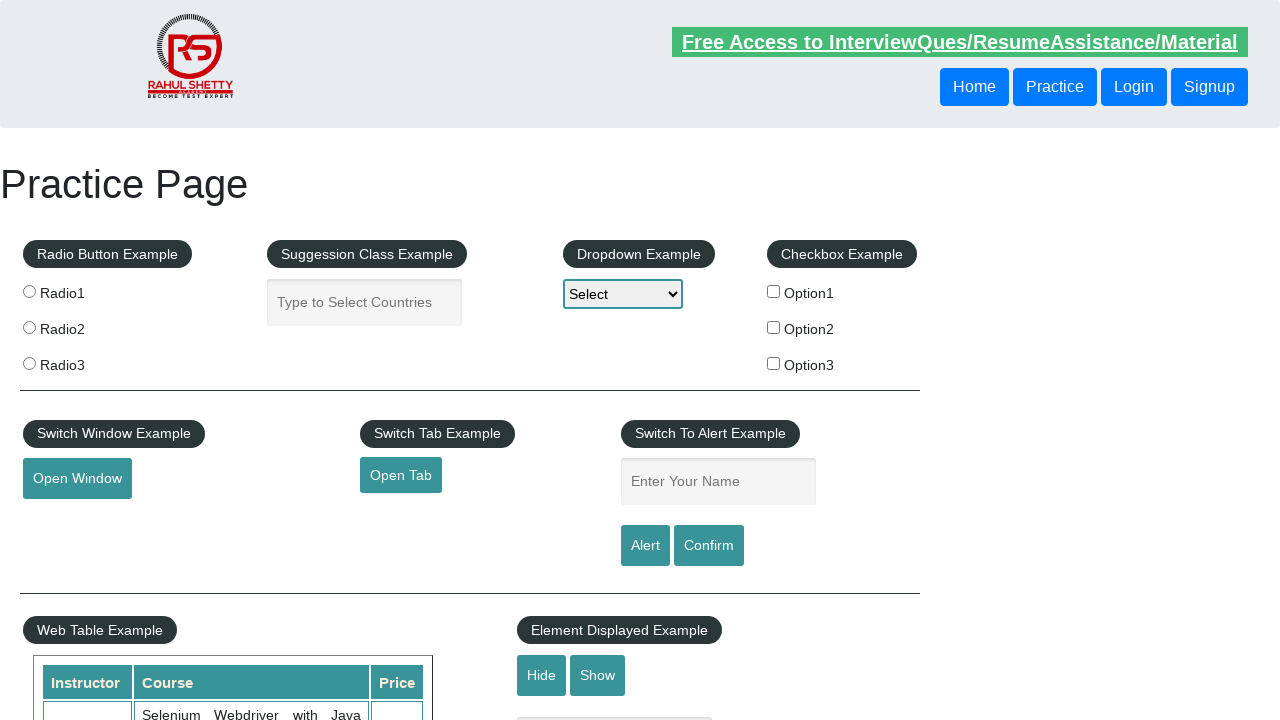

Confirm dialog accepted
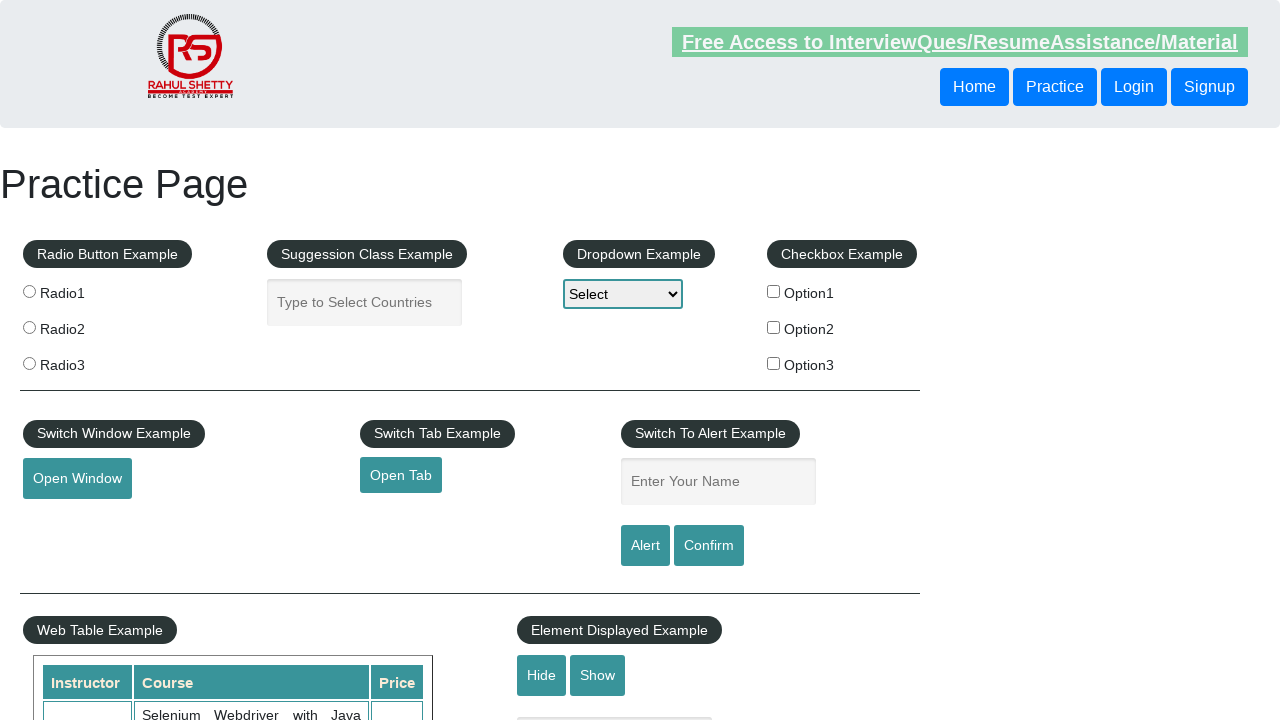

Set up dialog handler to dismiss confirmation
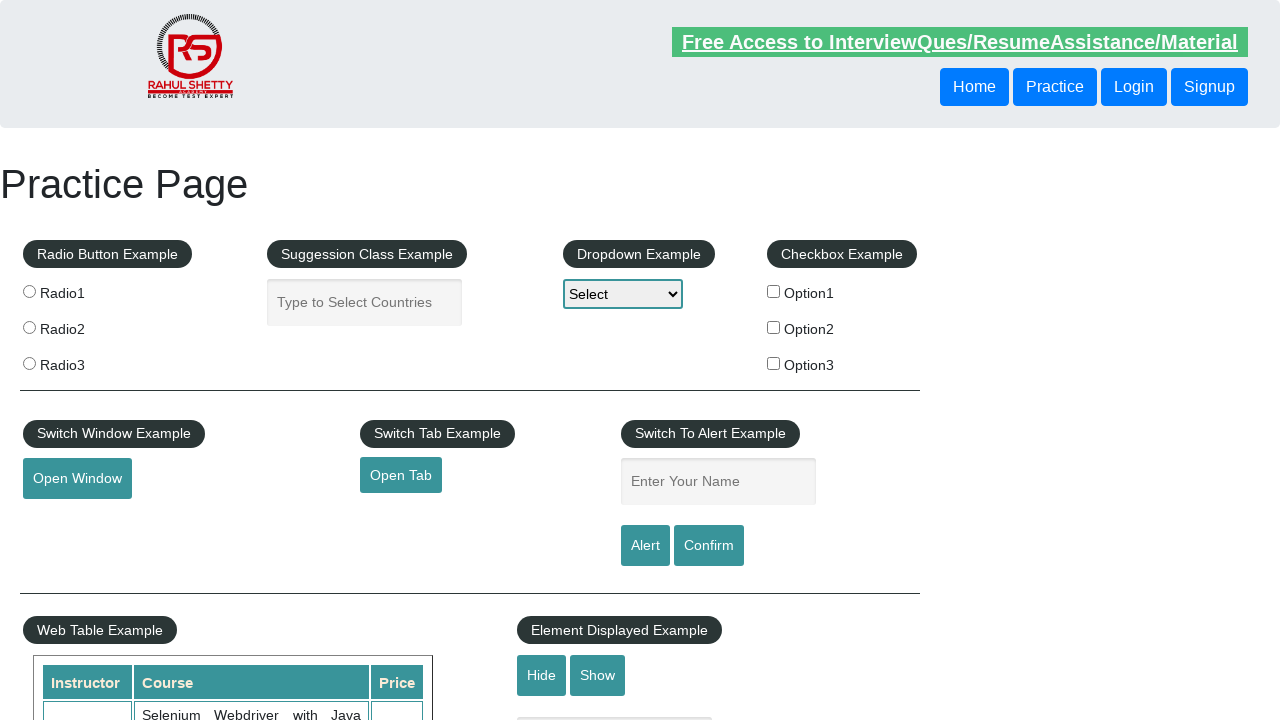

Clicked confirm button to trigger dismissible dialog at (709, 546) on #confirmbtn
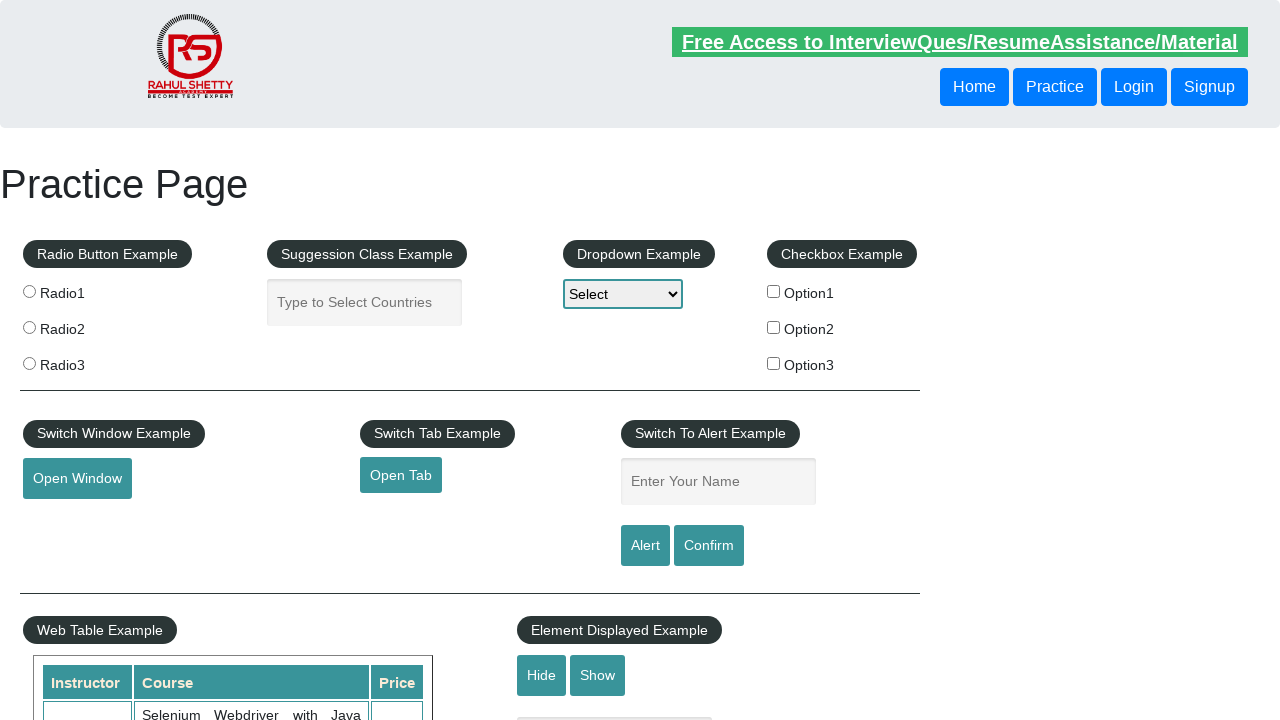

Confirm dialog dismissed
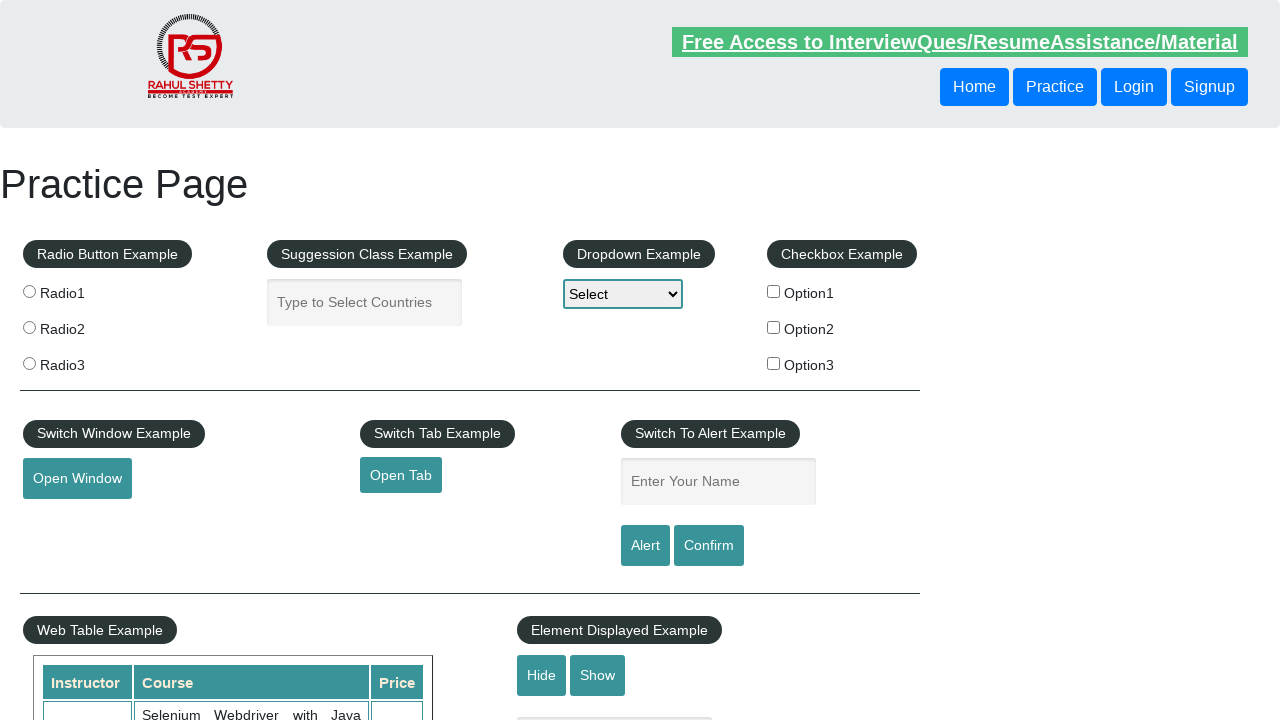

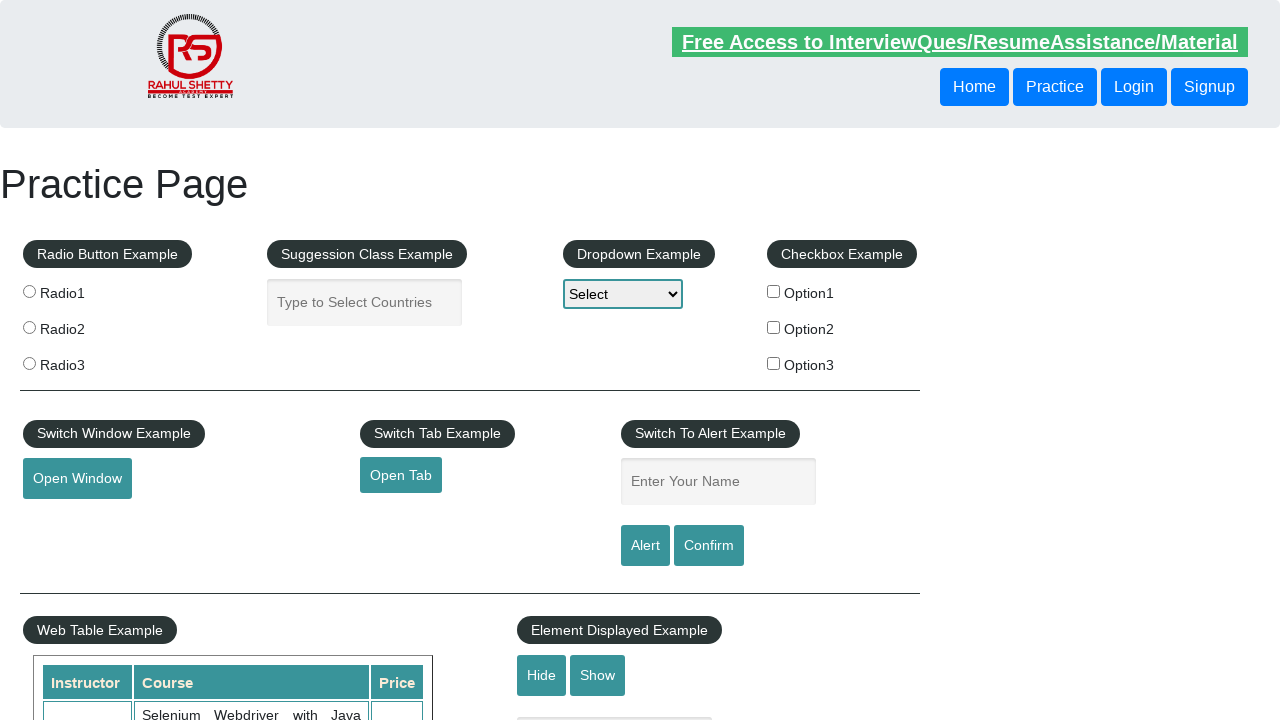